Navigates to practice page and extracts the price of Python course from a table, verifying it equals 25

Starting URL: https://rahulshettyacademy.com/AutomationPractice/

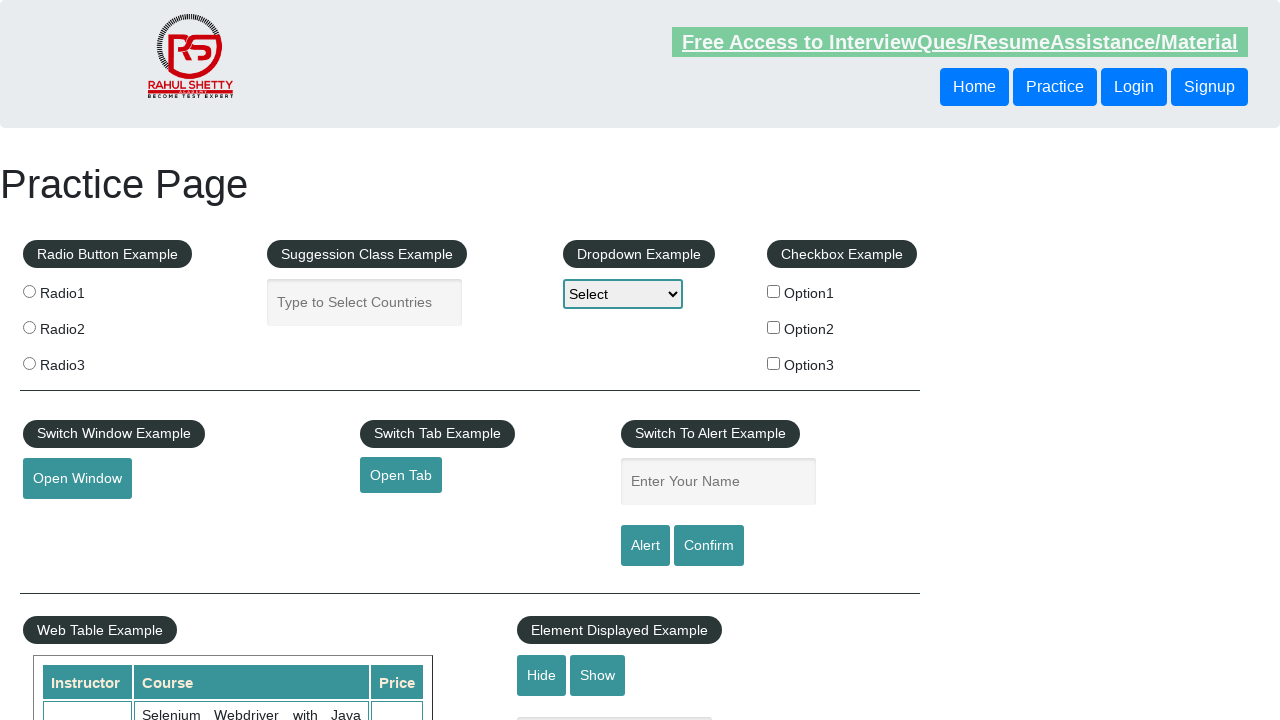

Waited for table rows to load
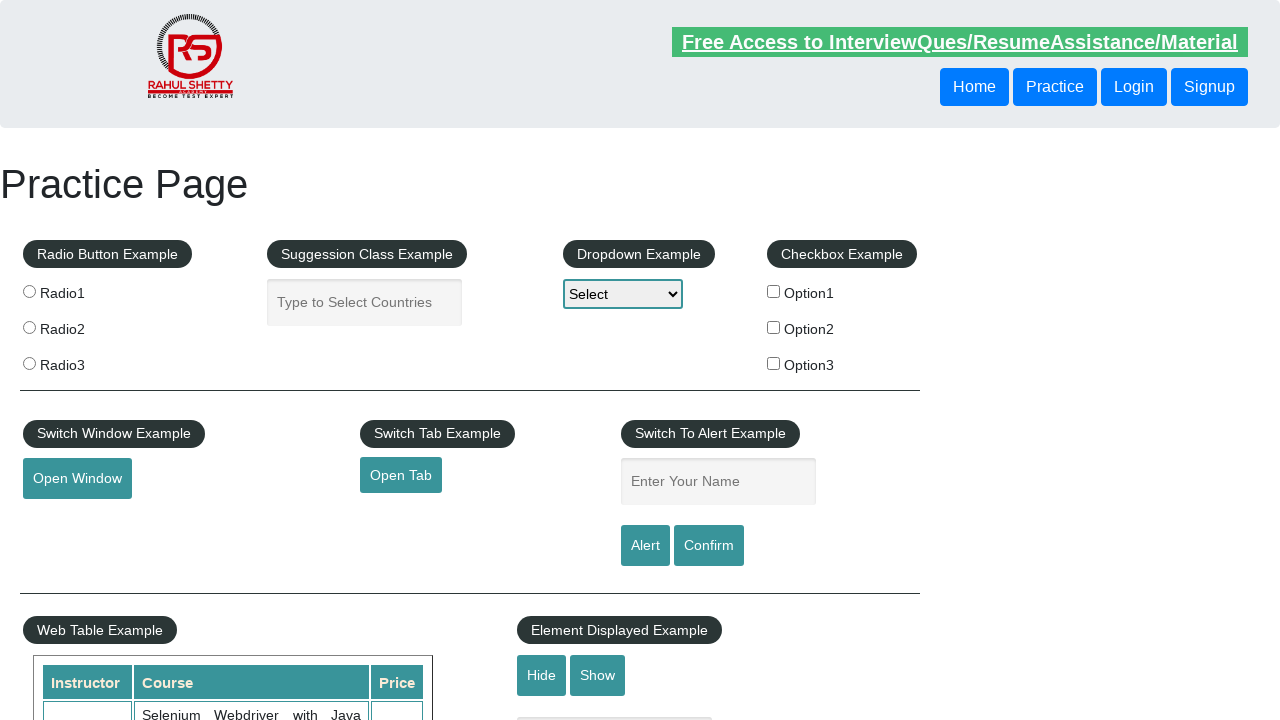

Retrieved all table rows
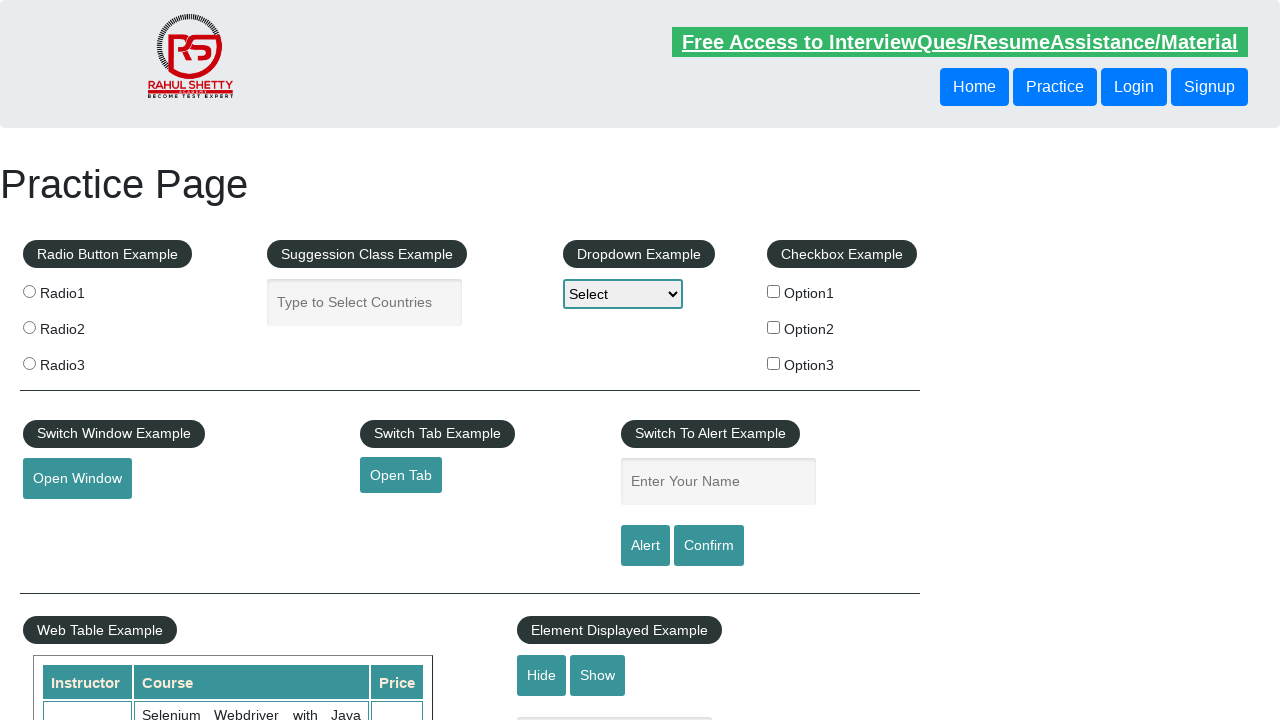

Extracted course name: Selenium Webdriver with Java Basics + Advanced + Interview Guide
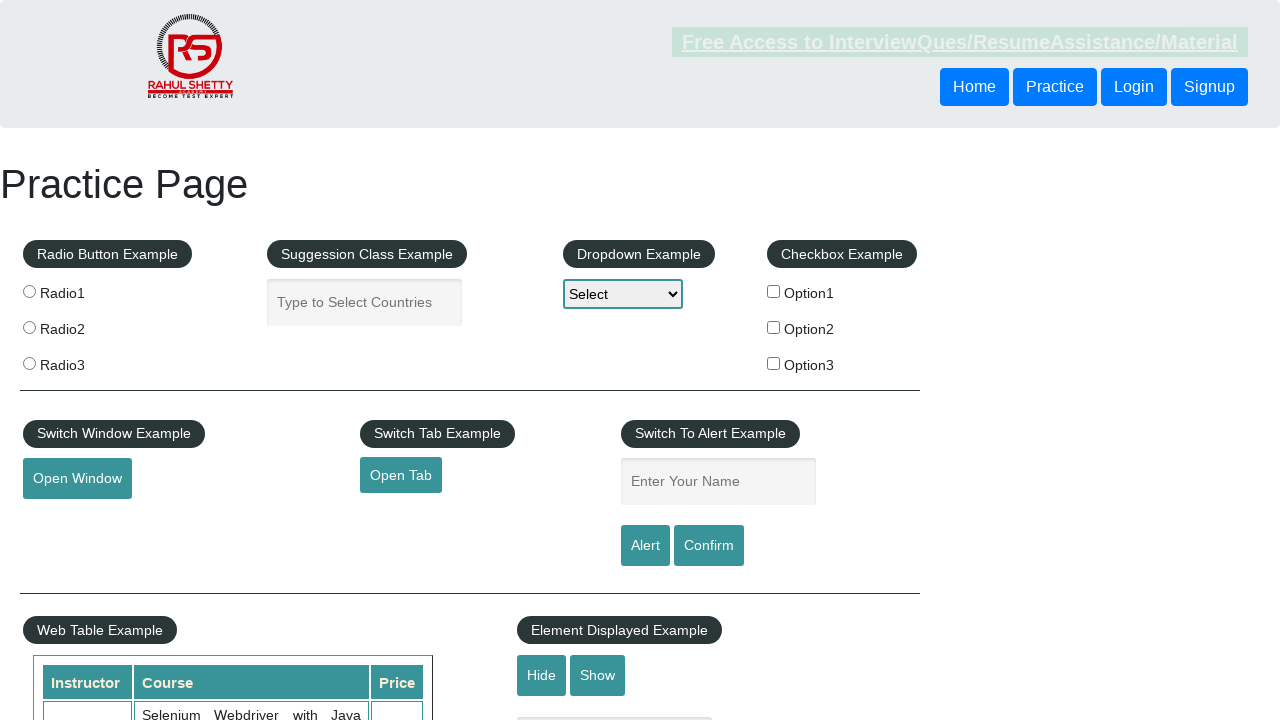

Extracted course name: Learn SQL in Practical + Database Testing from Scratch
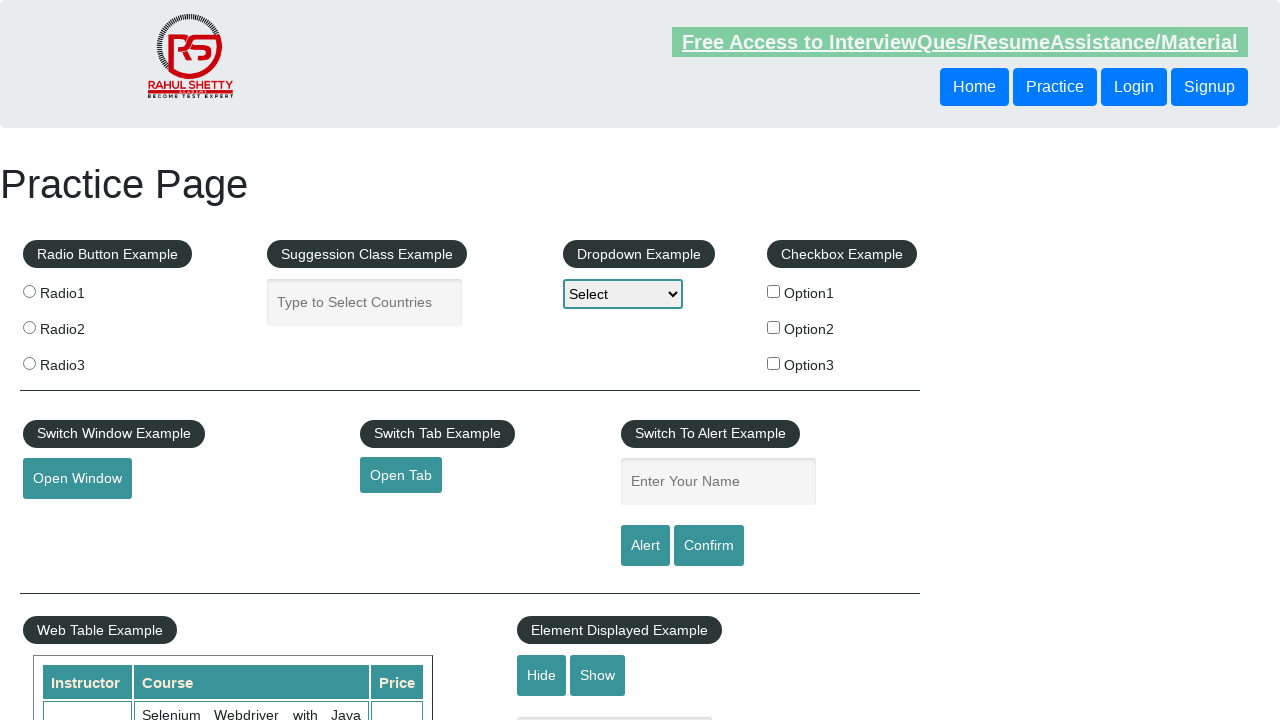

Extracted course name: Appium (Selenium) - Mobile Automation Testing from Scratch
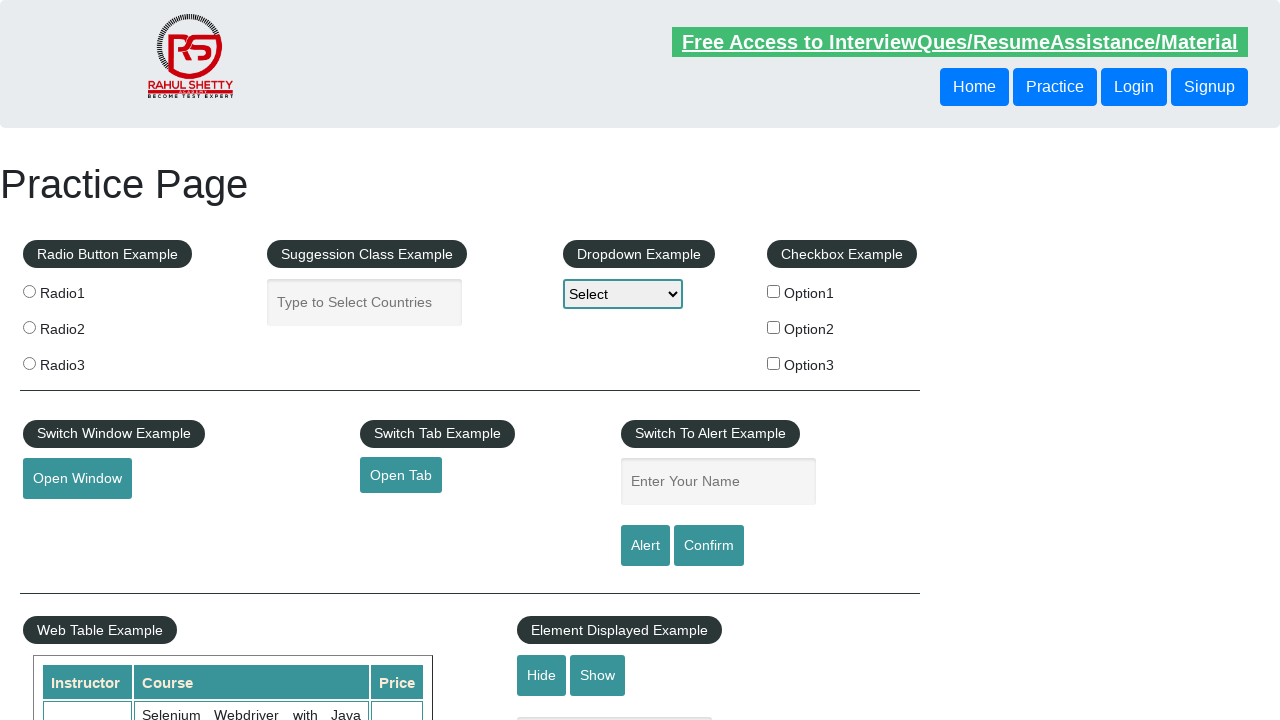

Extracted course name: WebSecurity Testing for Beginners-QA knowledge to next level
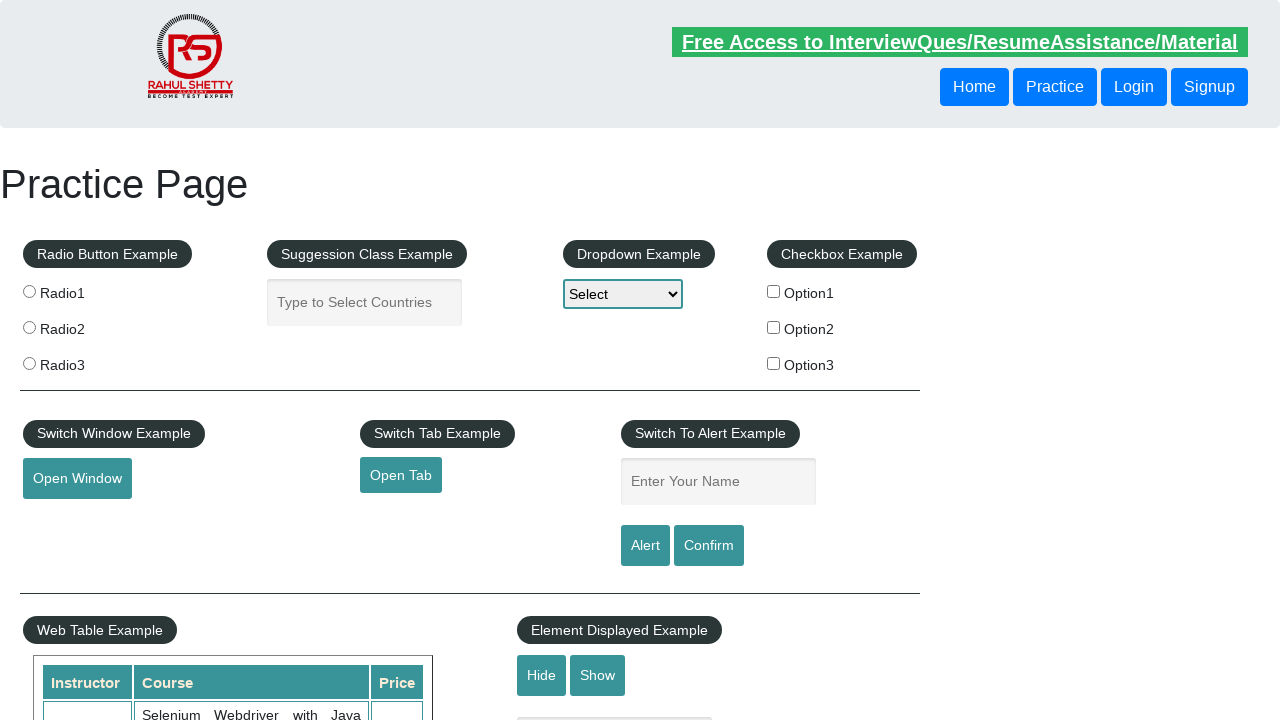

Extracted course name: Learn JMETER from Scratch - (Performance + Load) Testing Tool
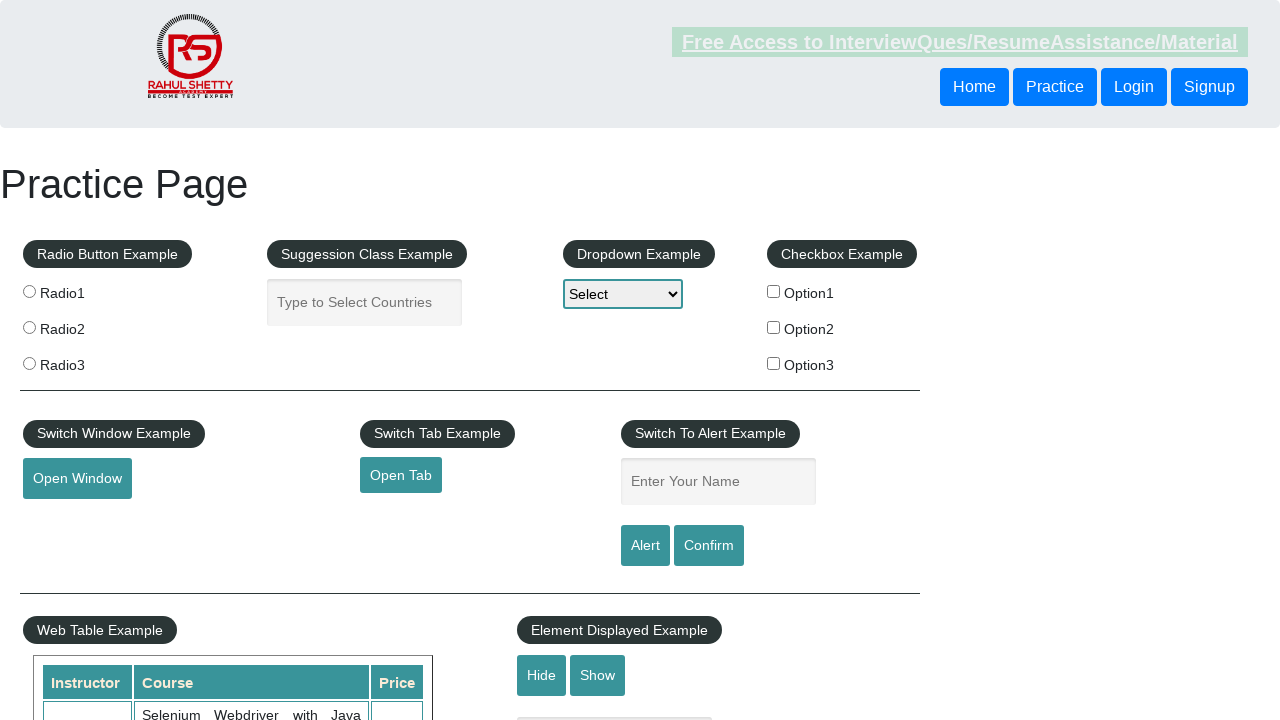

Extracted course name: WebServices / REST API Testing with SoapUI
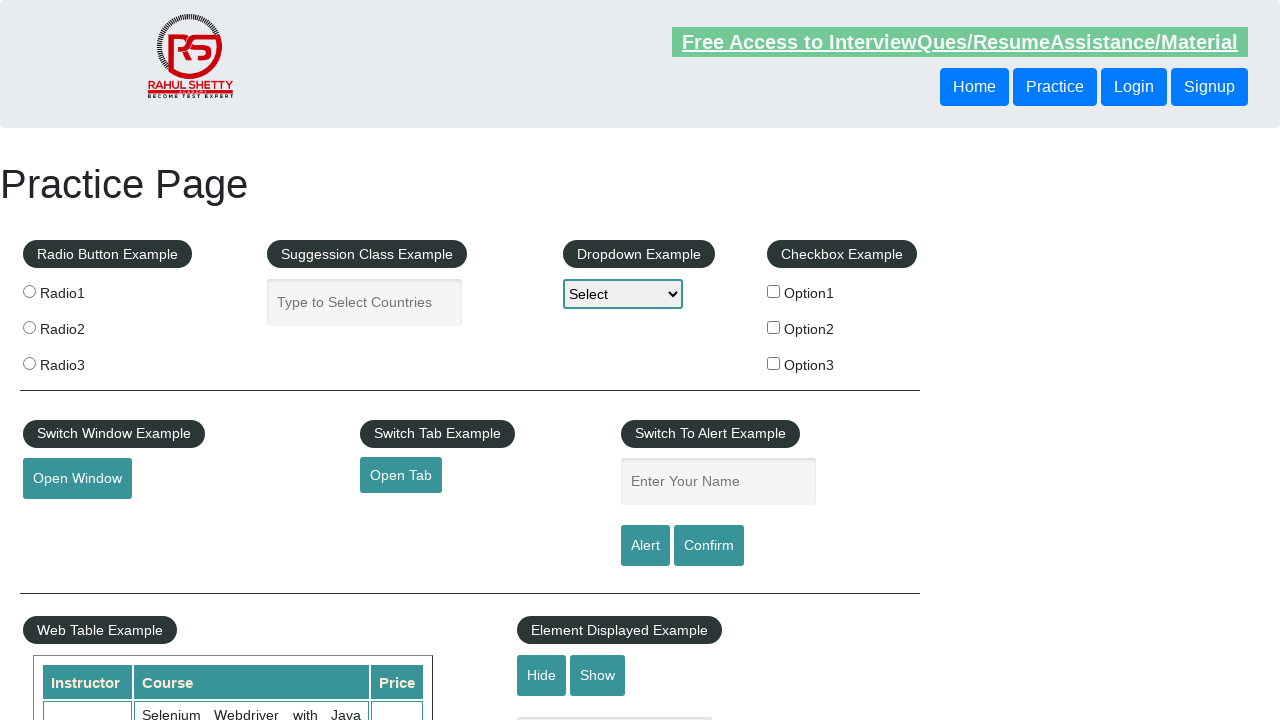

Extracted course name: QA Expert Course :Software Testing + Bugzilla + SQL + Agile
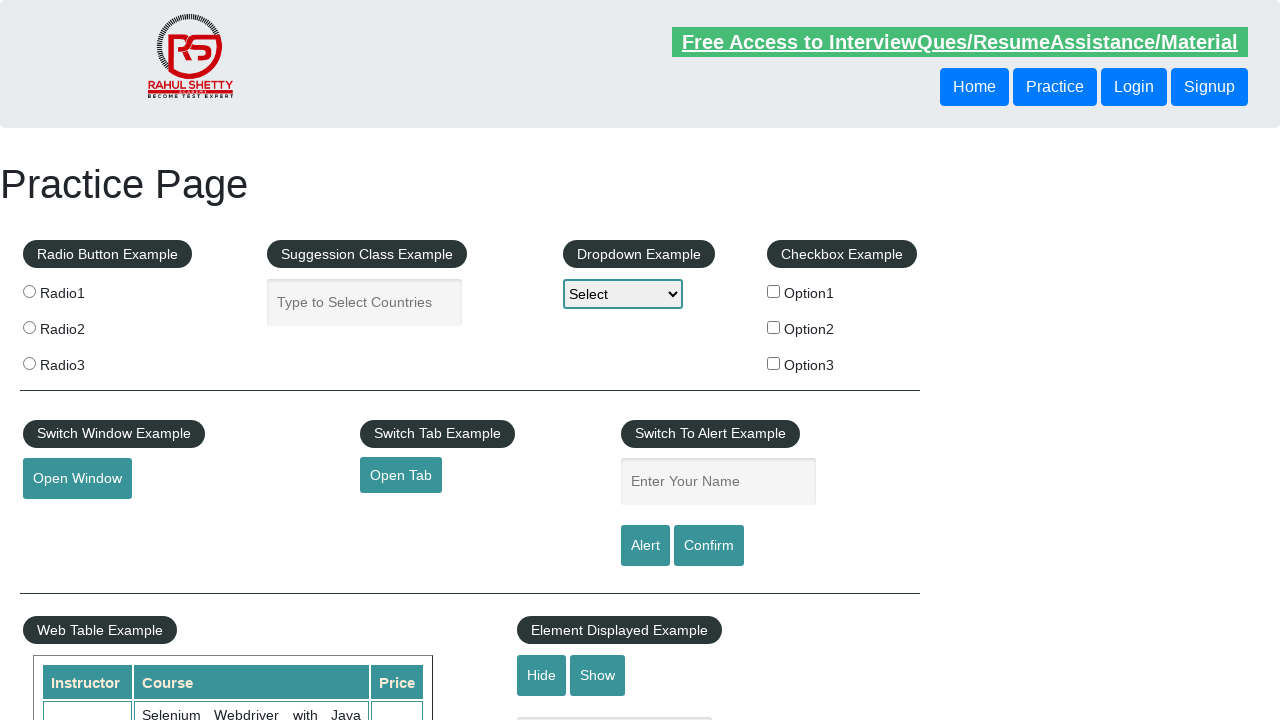

Extracted course name: Master Selenium Automation in simple Python Language
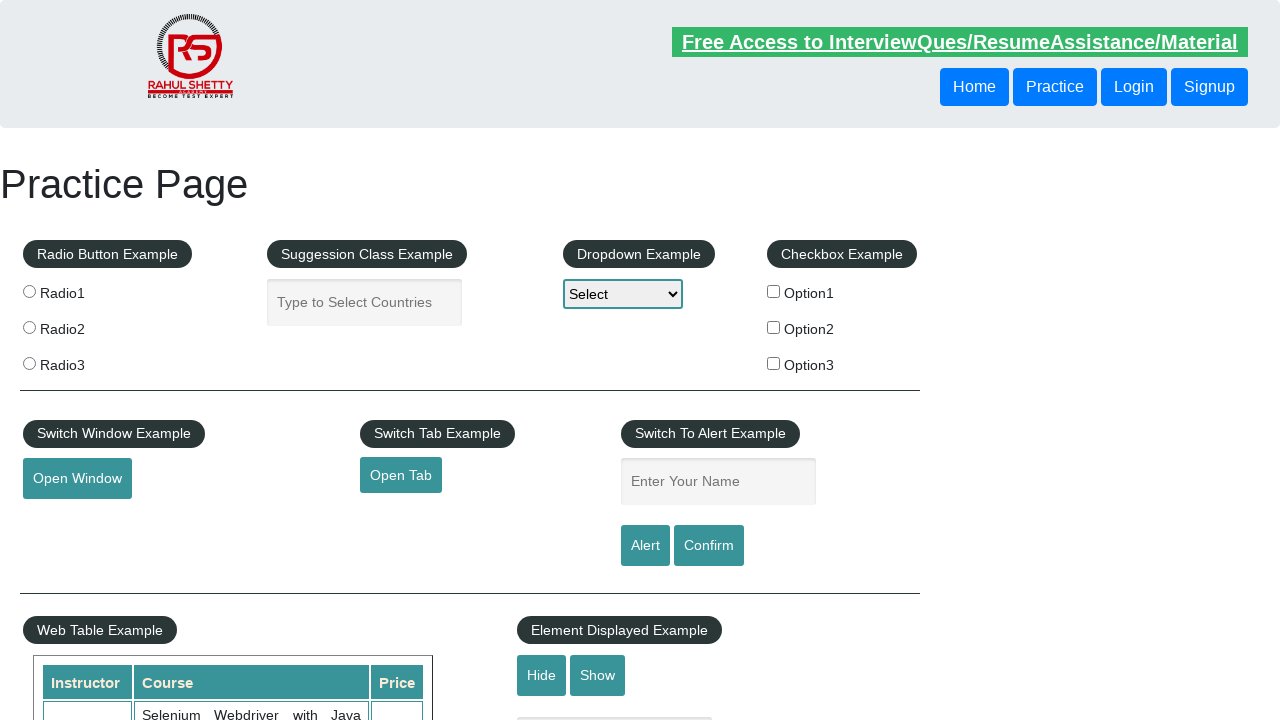

Found Python course with price: 25
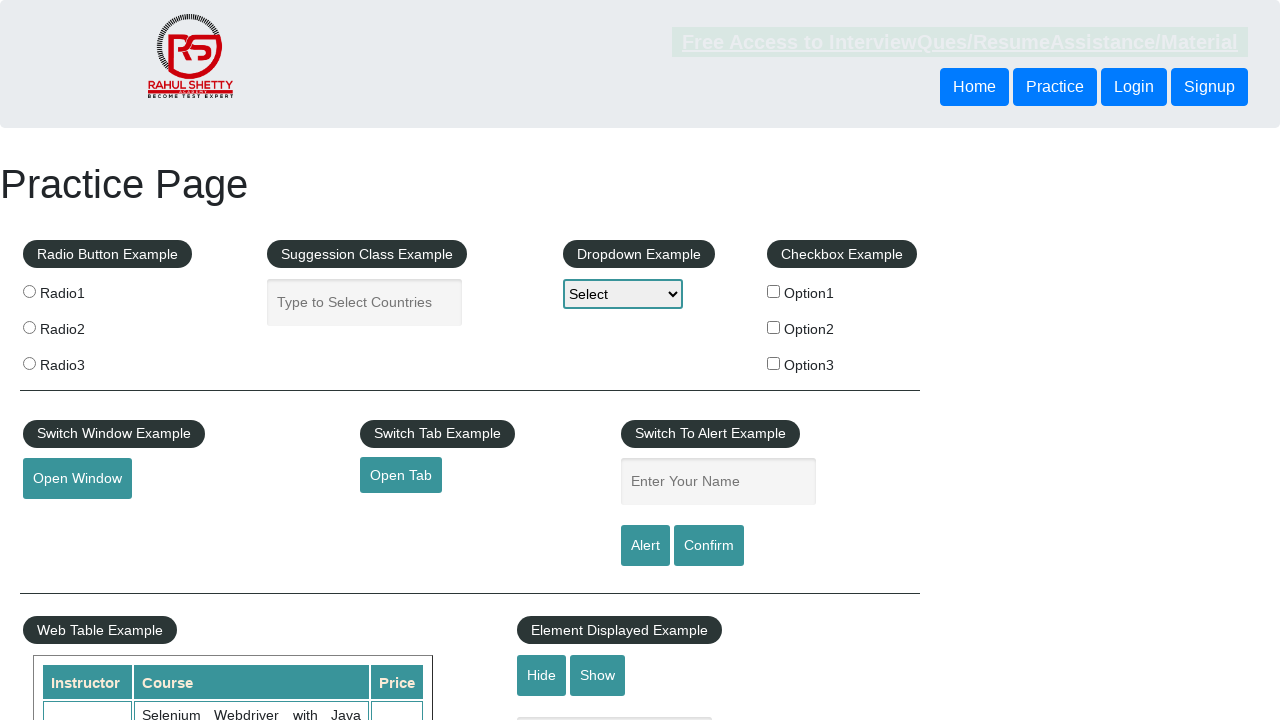

Verified Python course price equals 25
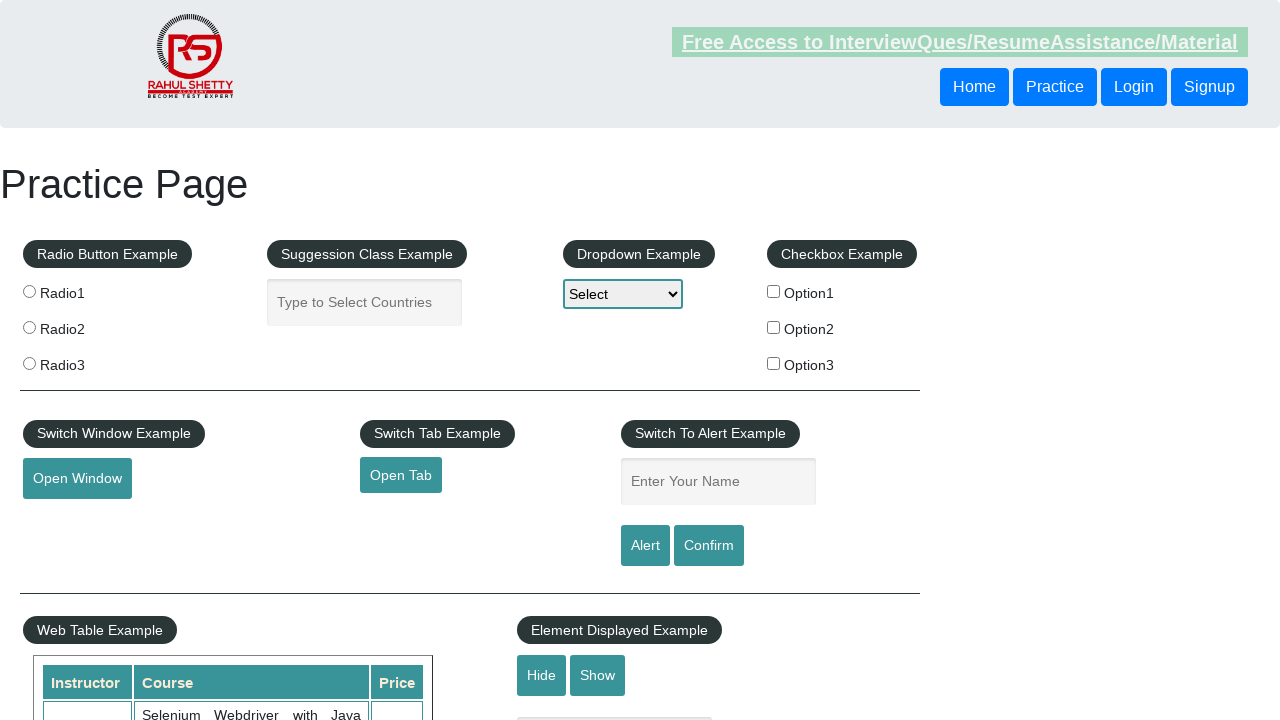

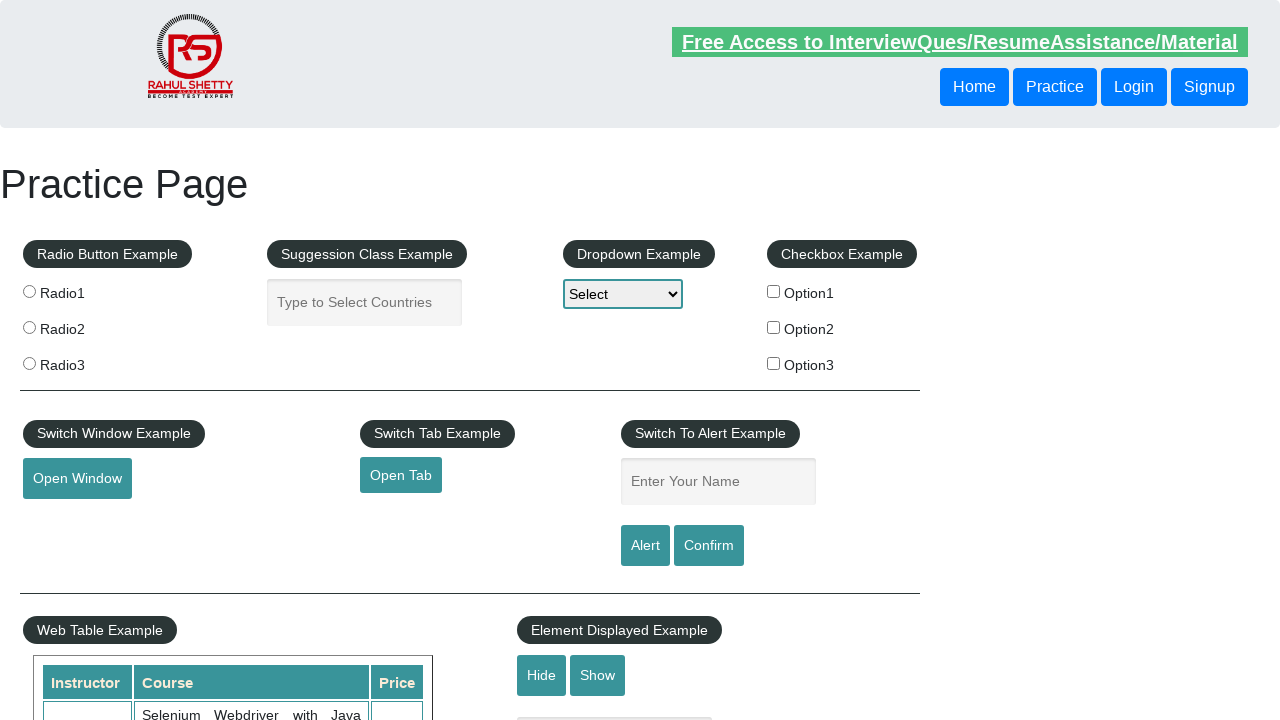